Opens Apple's homepage, maximizes the window, and verifies the page loads correctly by checking the title and URL are present

Starting URL: https://www.apple.com/

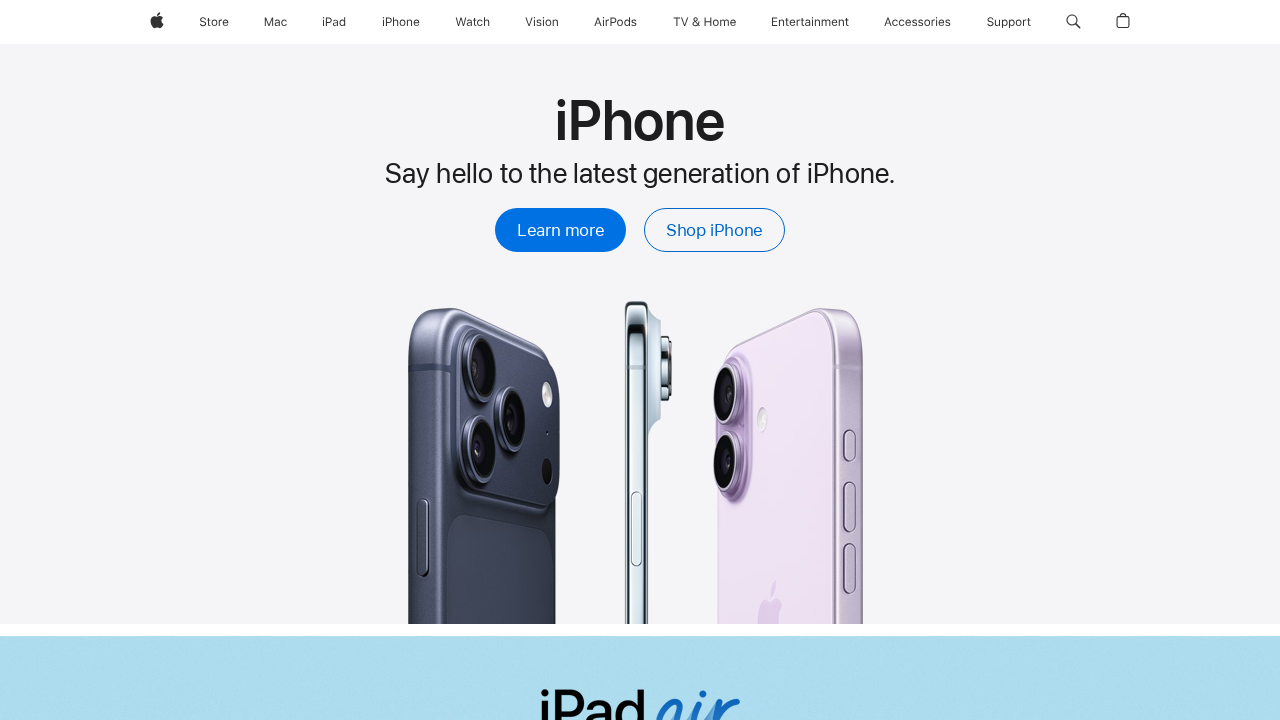

Set viewport to 1920x1080 to maximize window
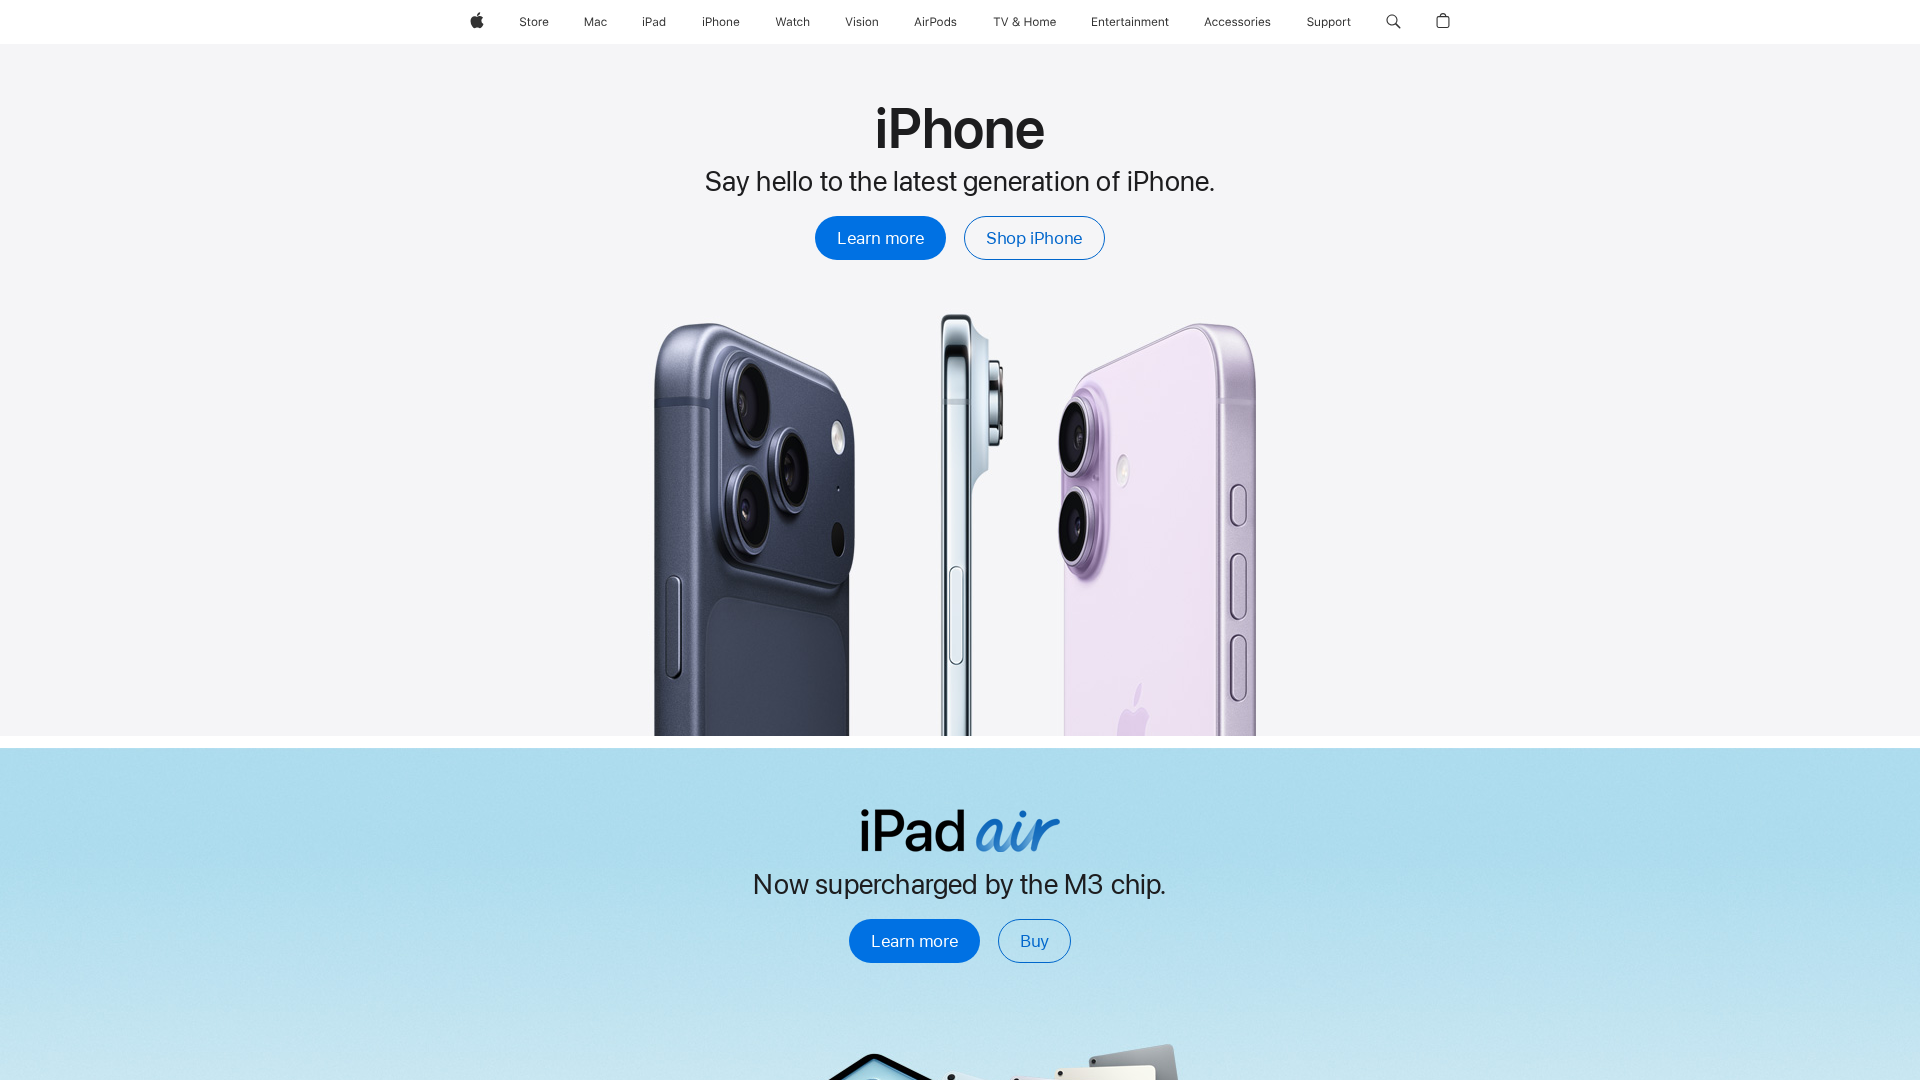

Page loaded - domcontentloaded state reached
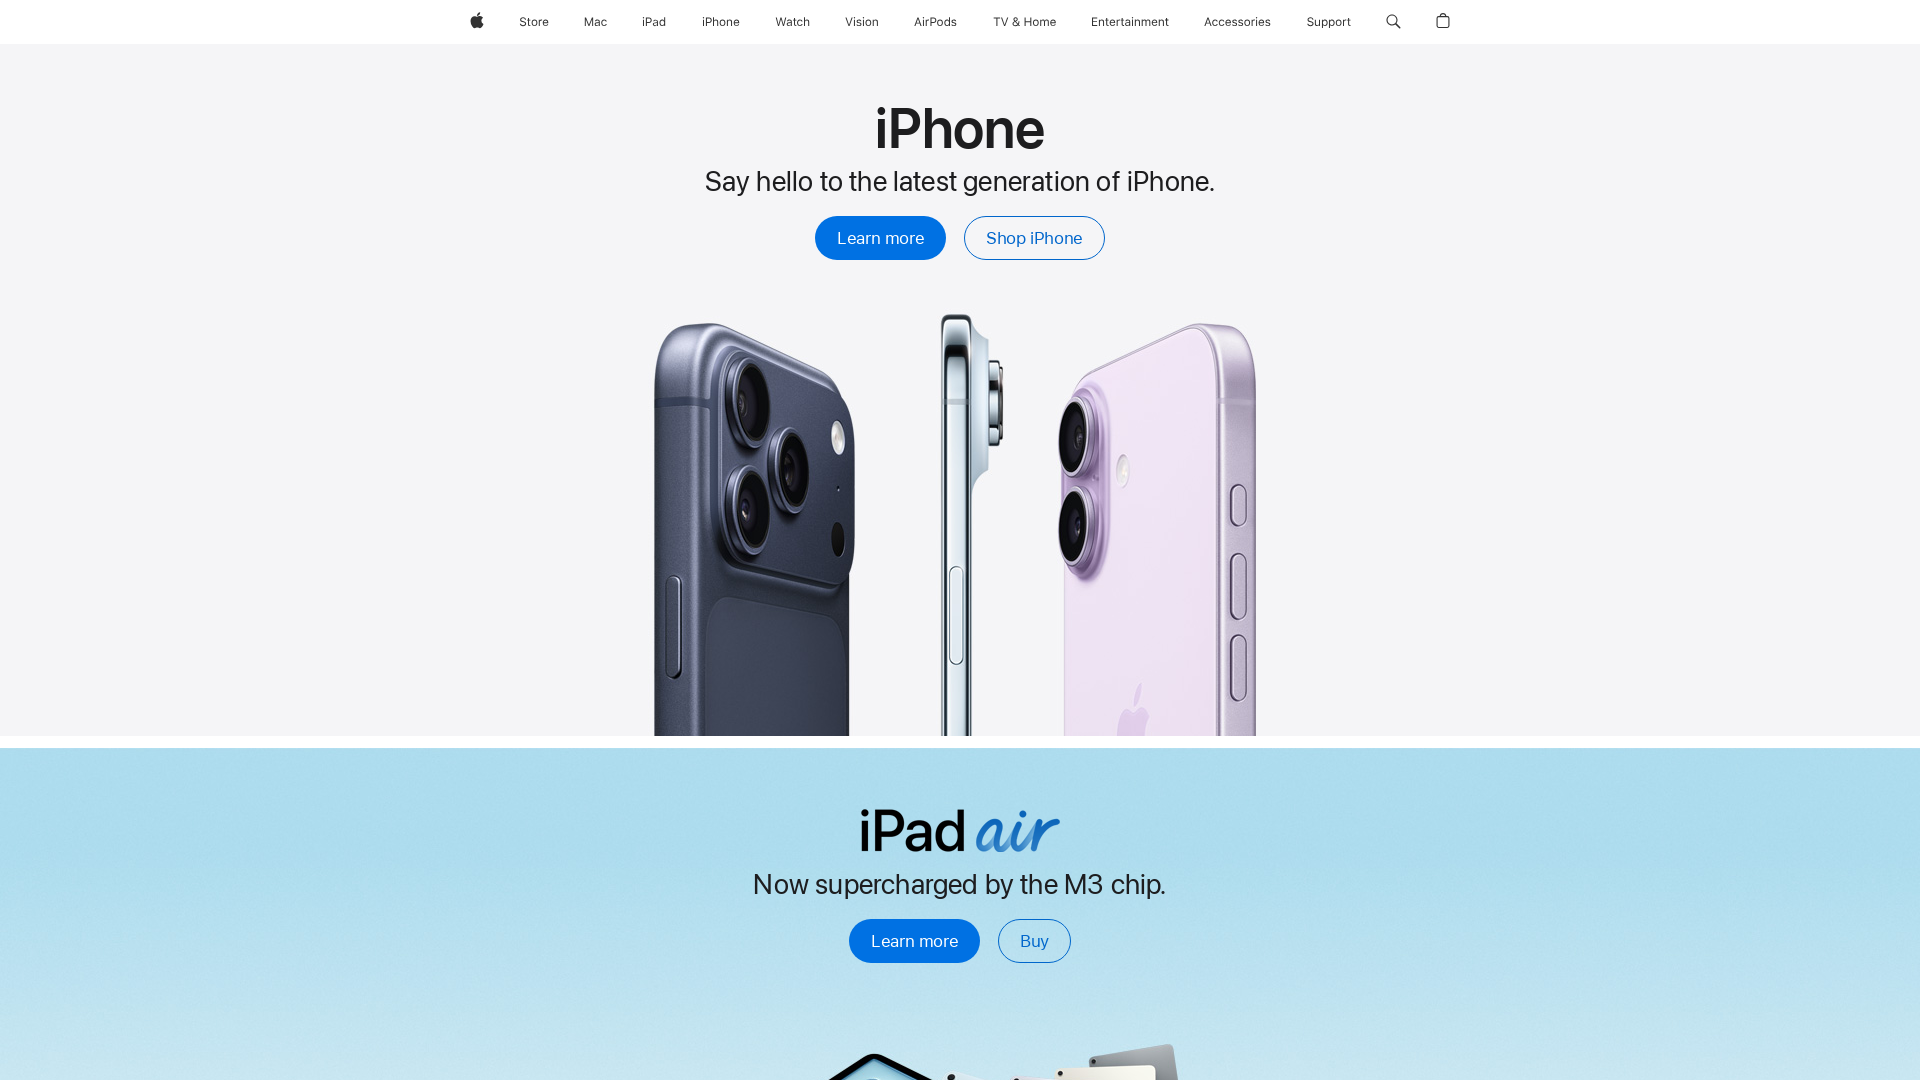

Retrieved page title: 'Apple'
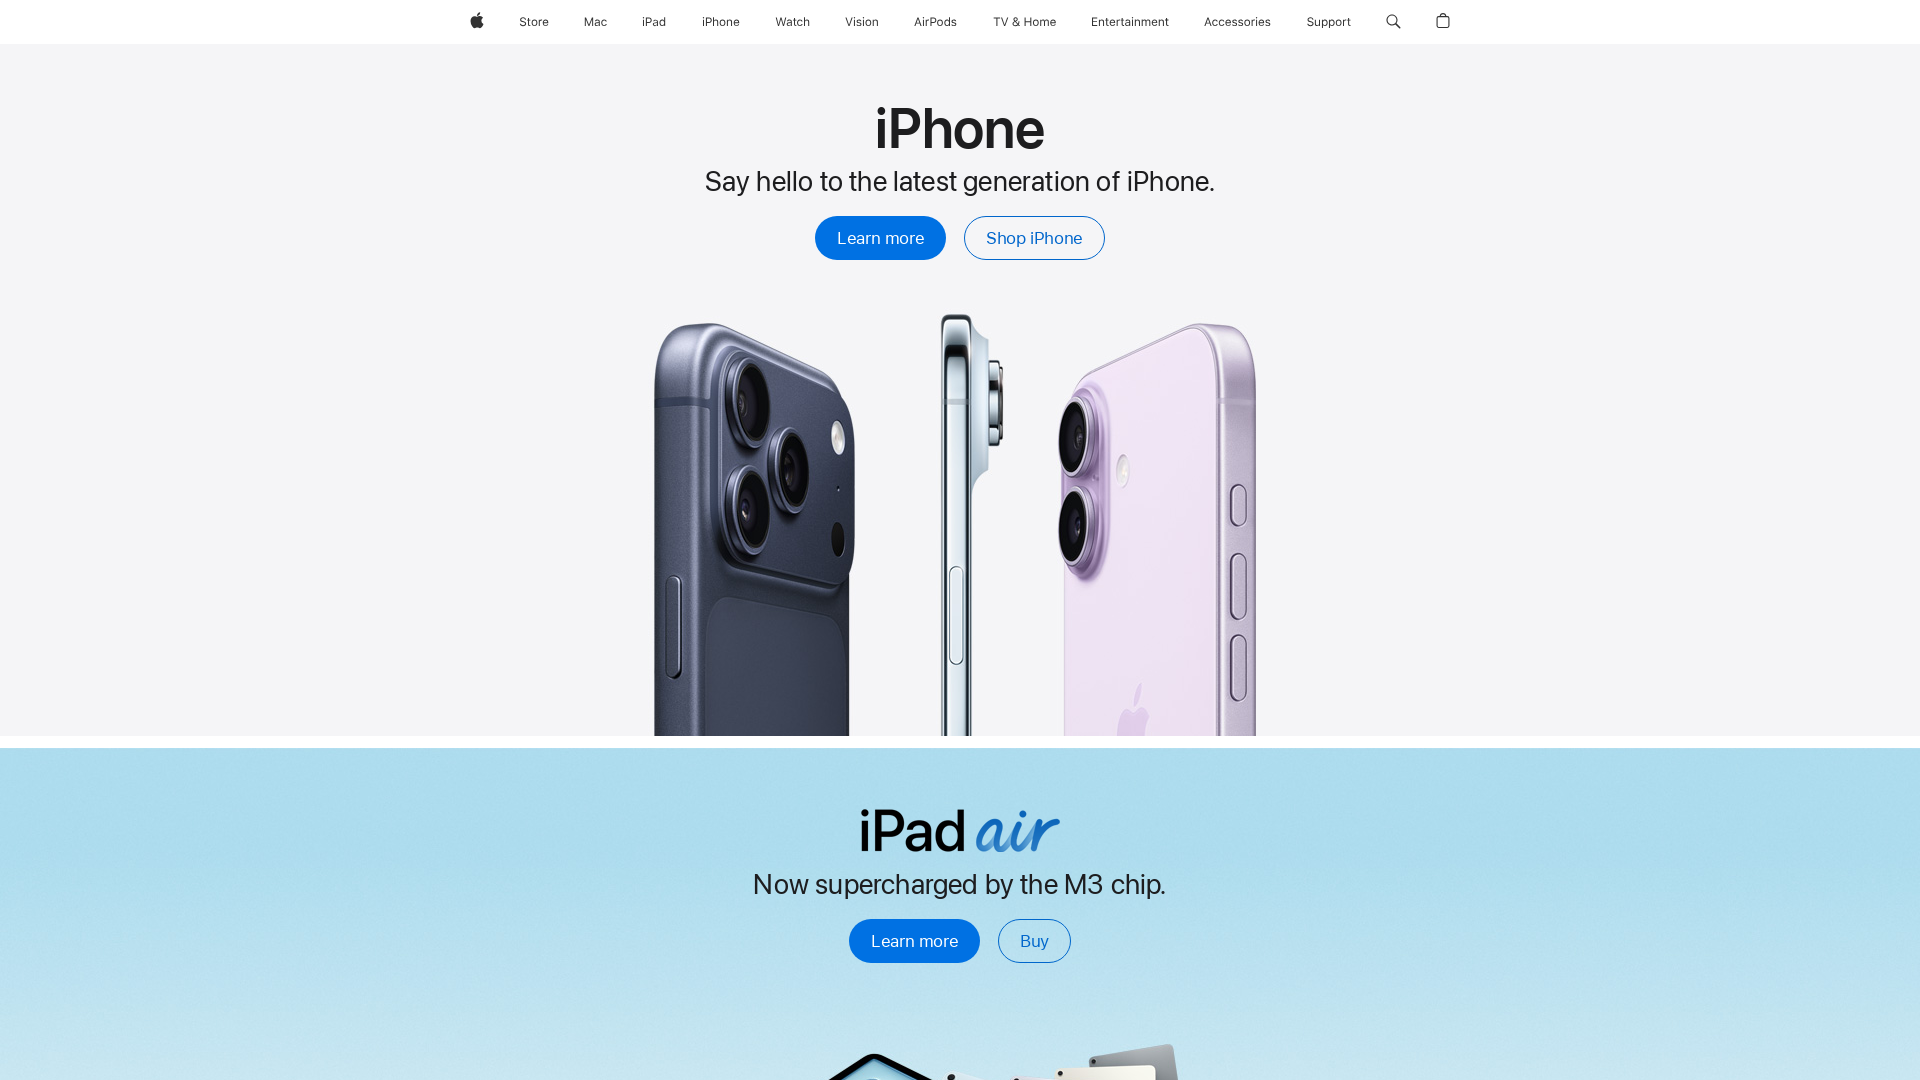

Verified that page title is not empty
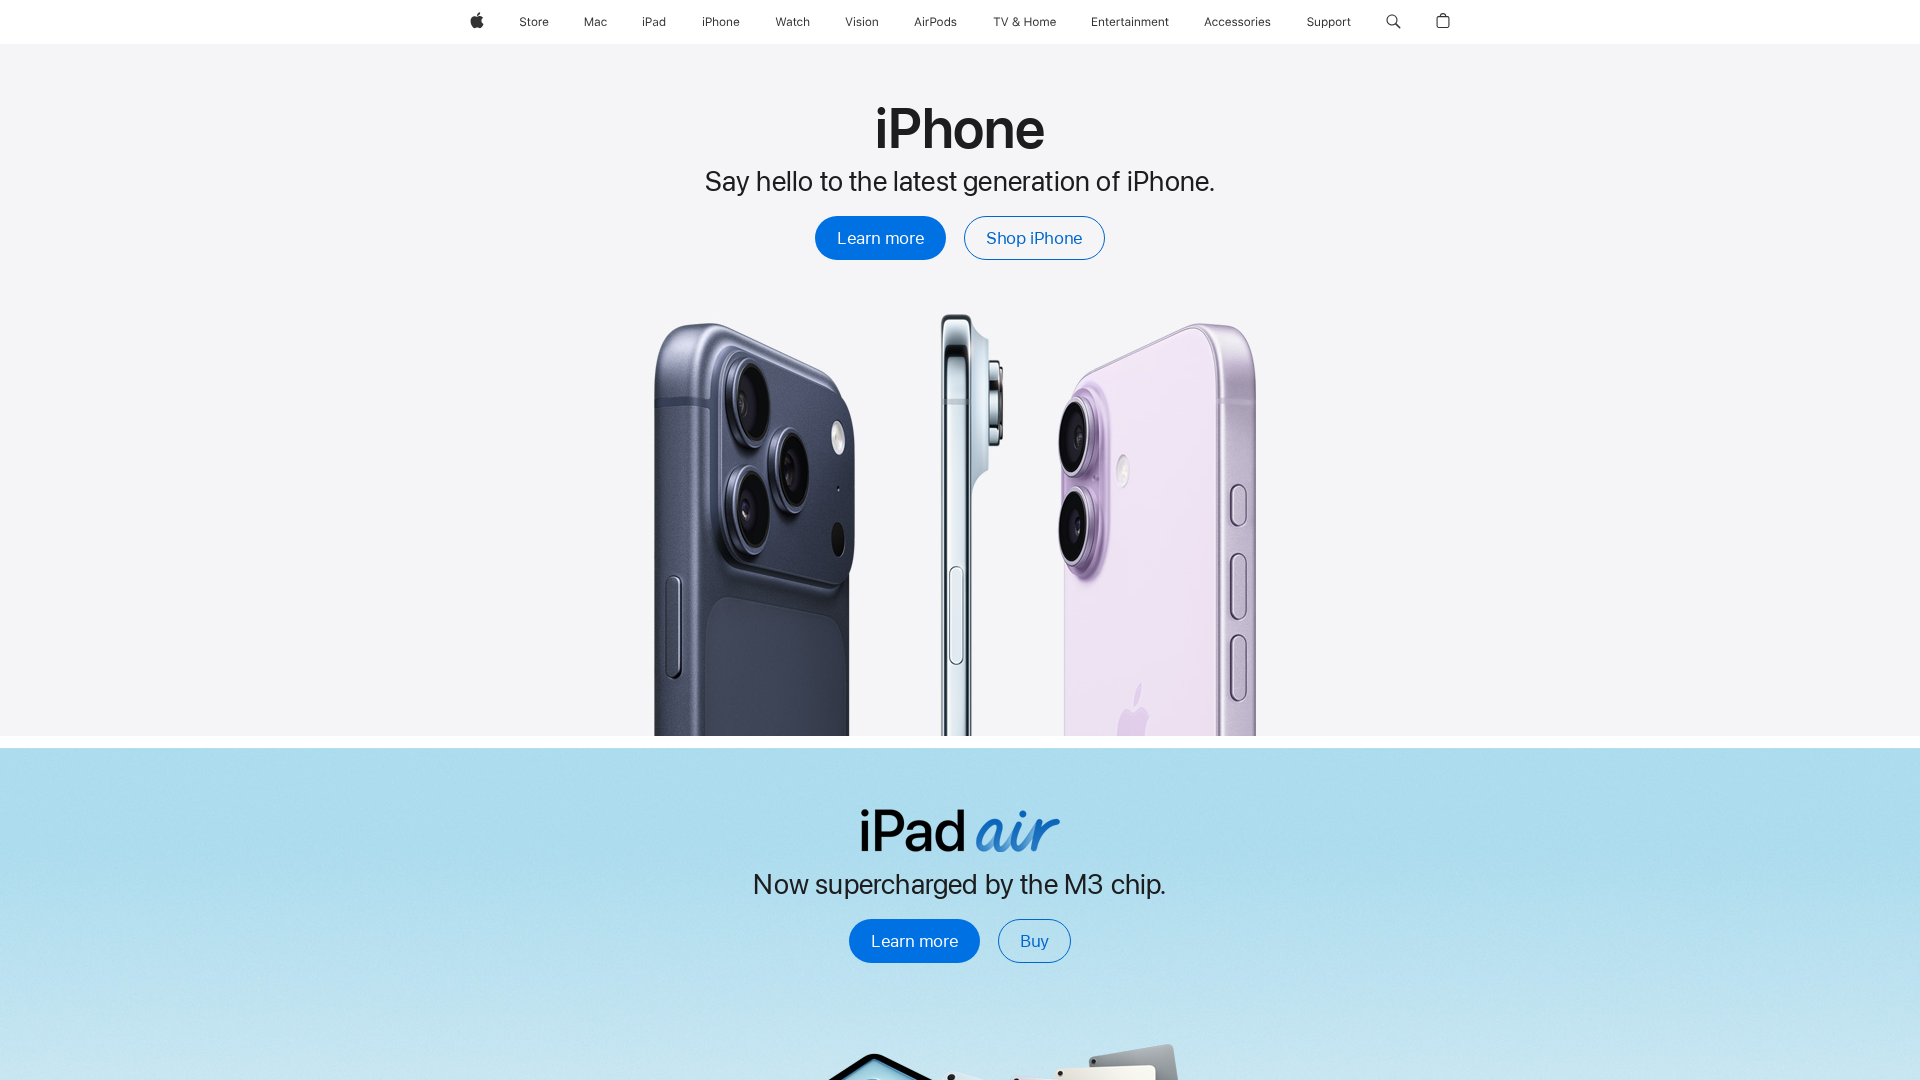

Retrieved current URL: 'https://www.apple.com/'
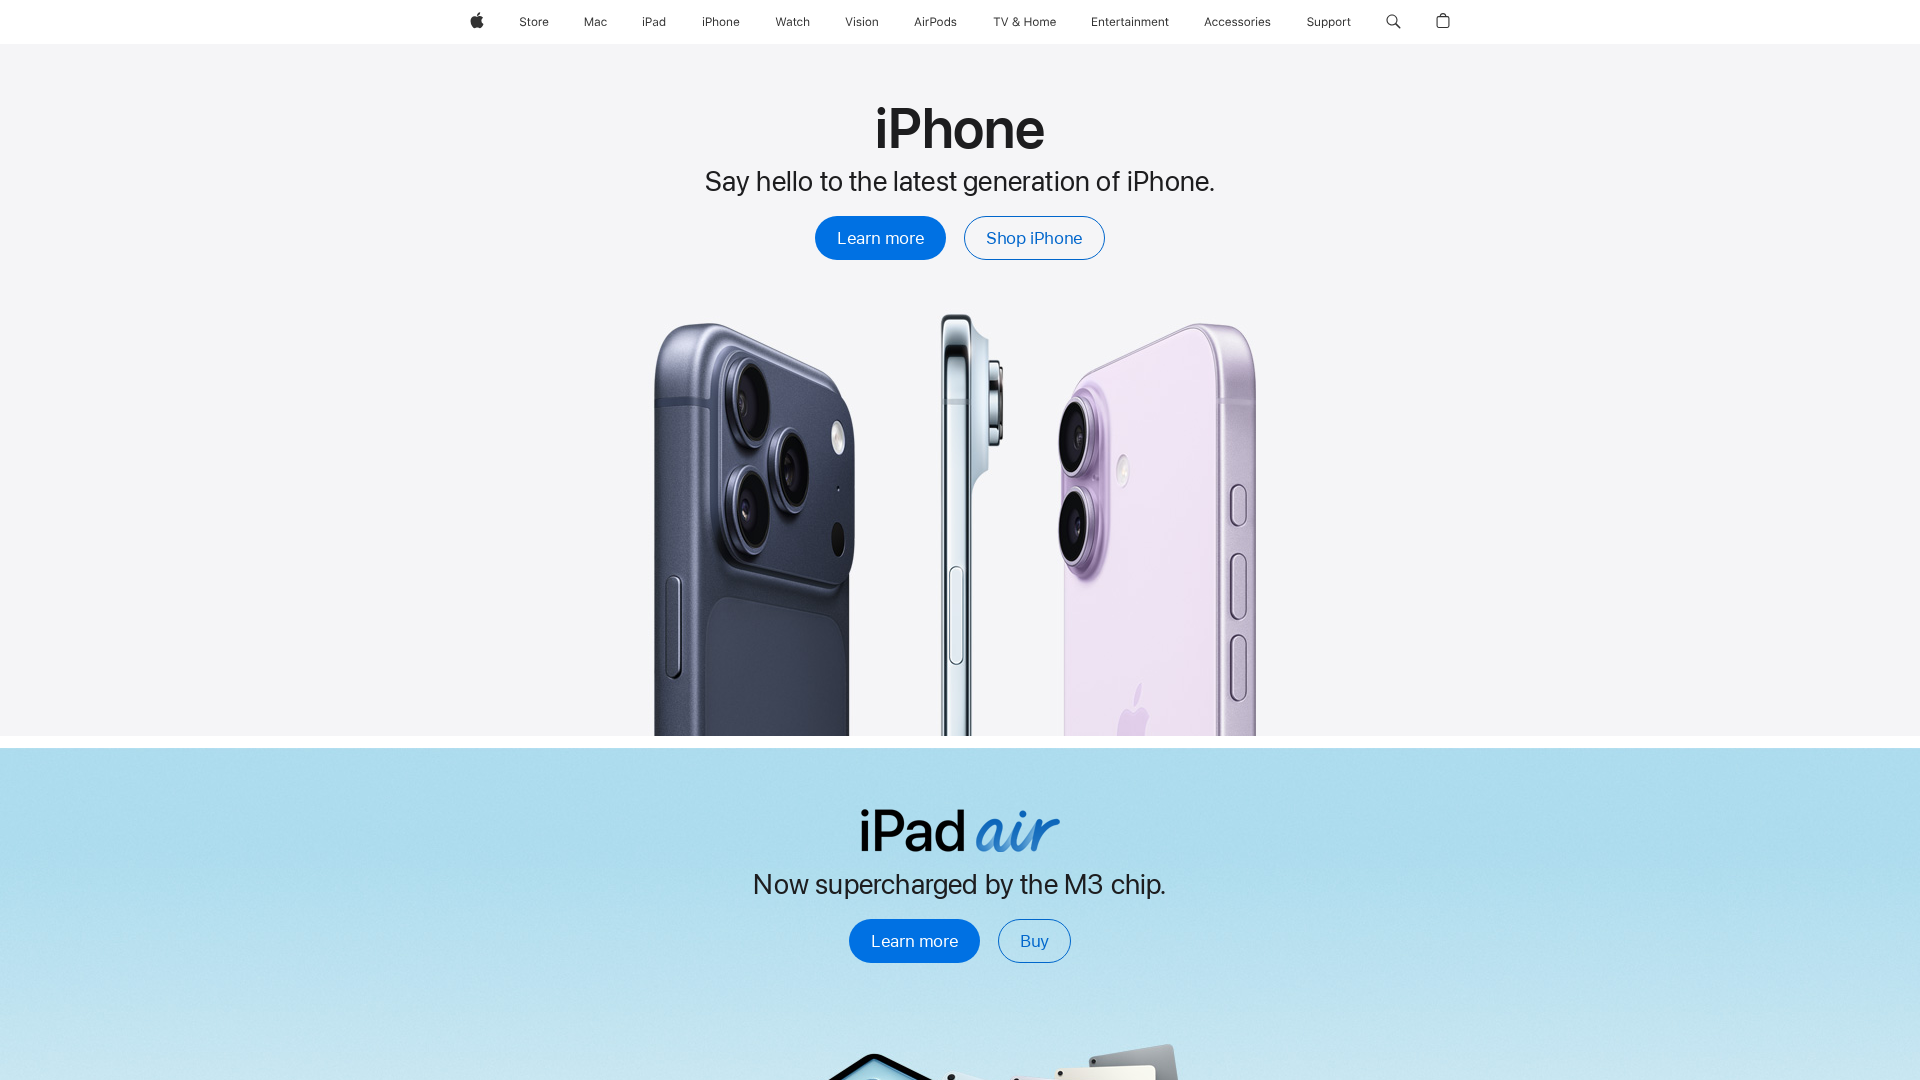

Verified that current URL contains 'apple.com'
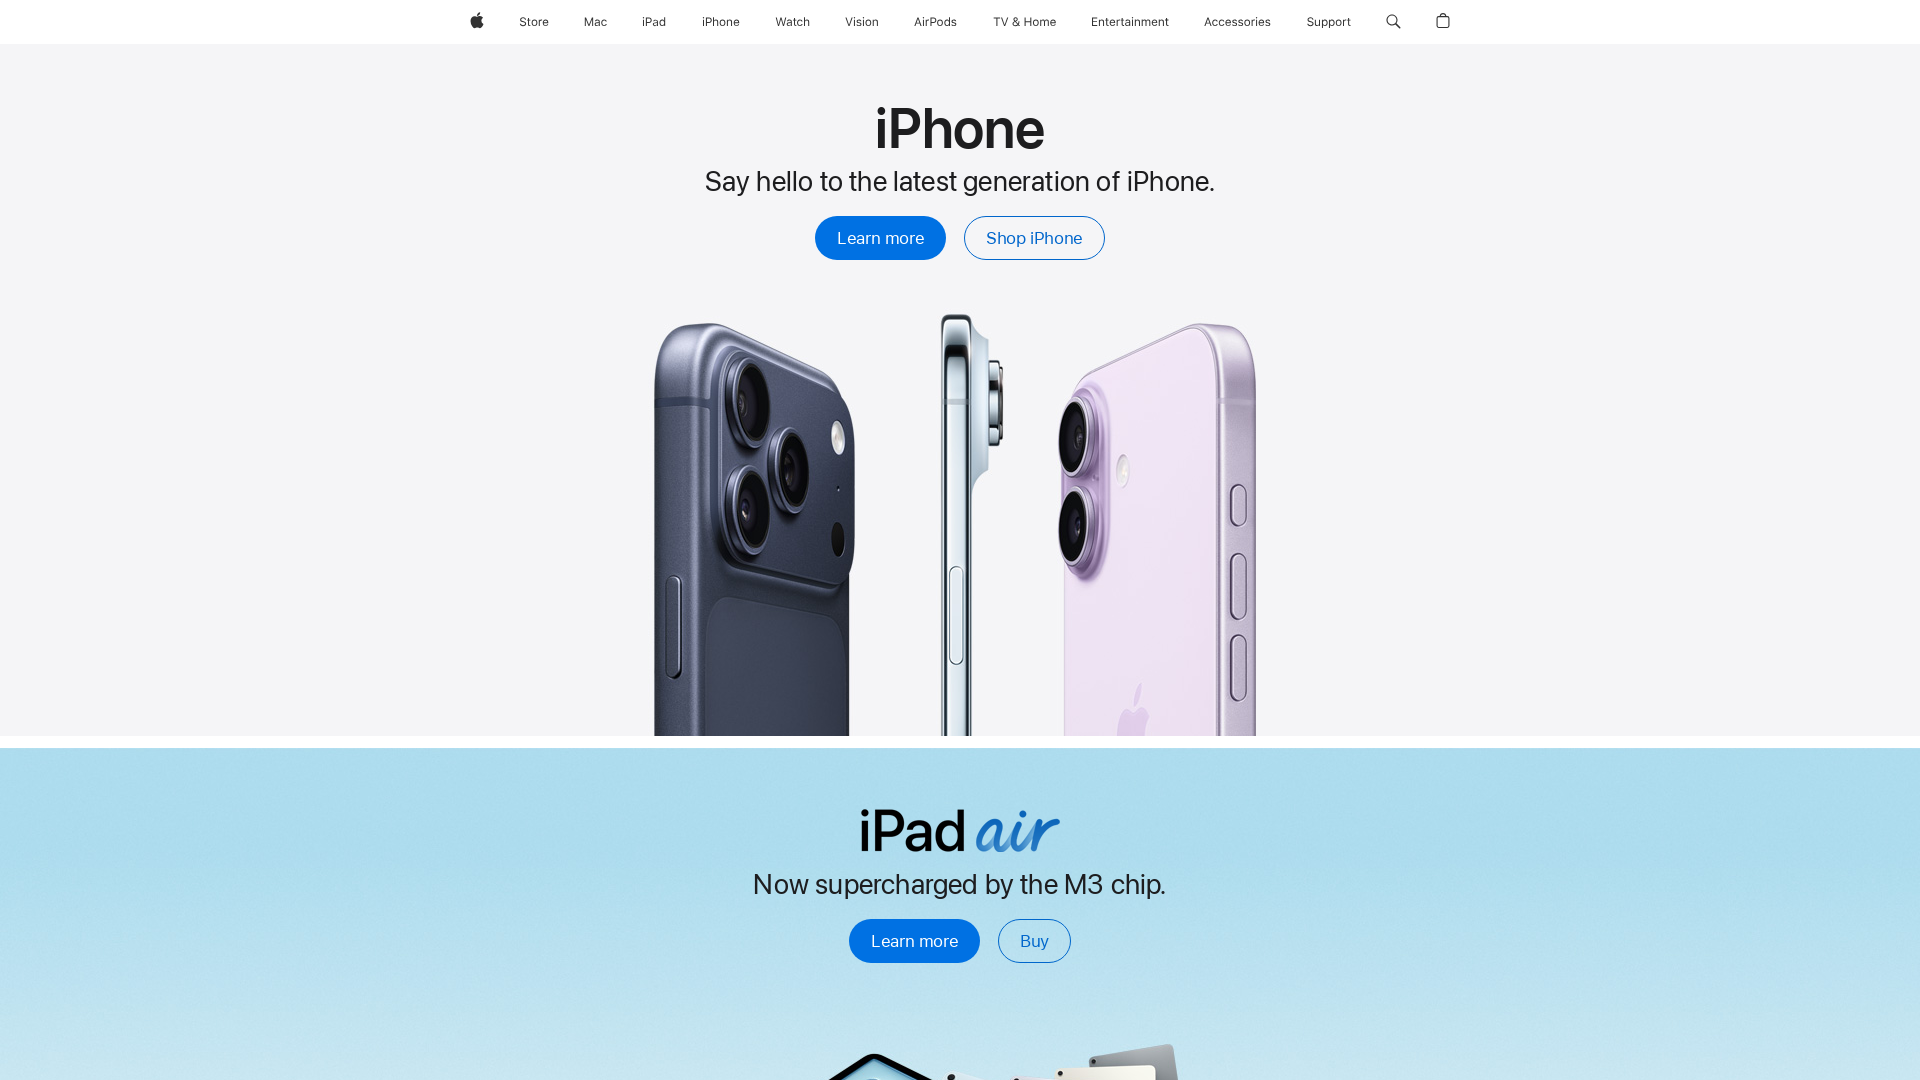

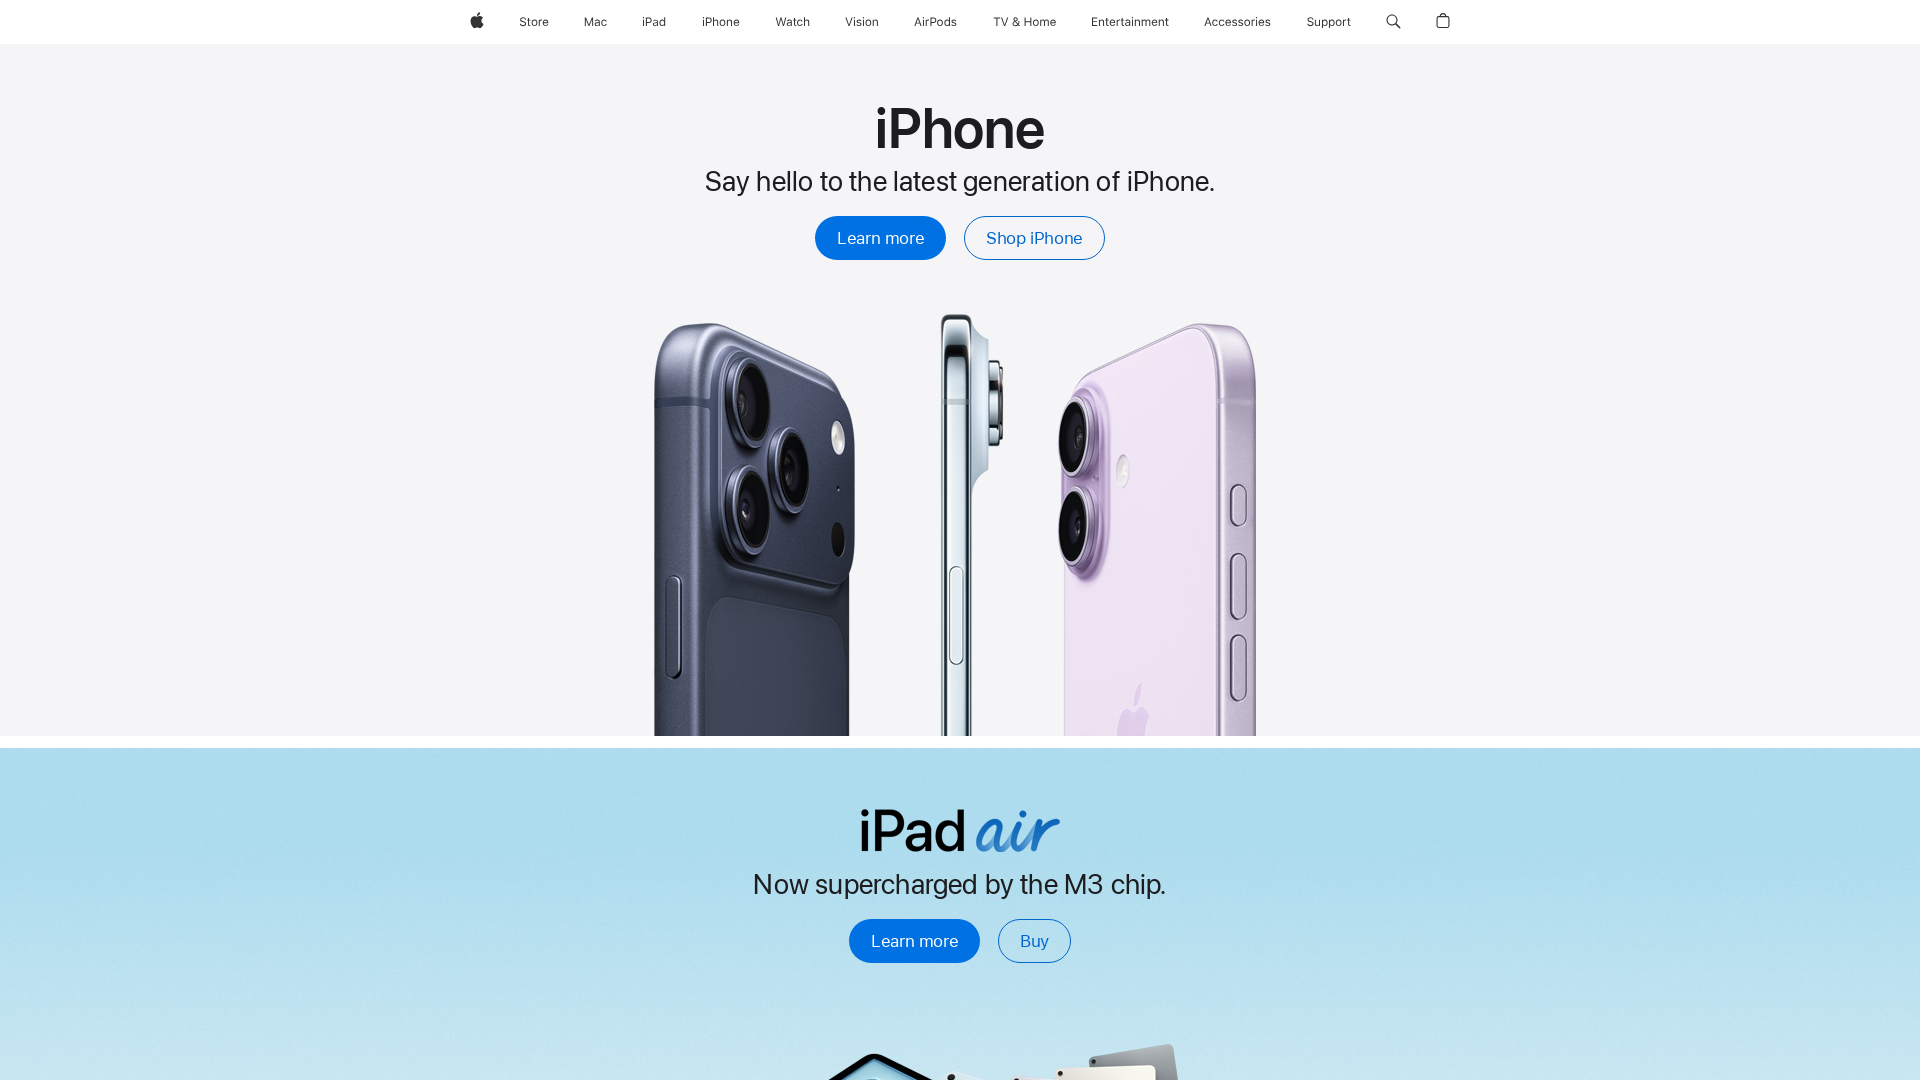